Tests handling of JavaScript prompt box by entering text into the prompt dialog

Starting URL: https://www.lambdatest.com/selenium-playground/javascript-alert-box-demo

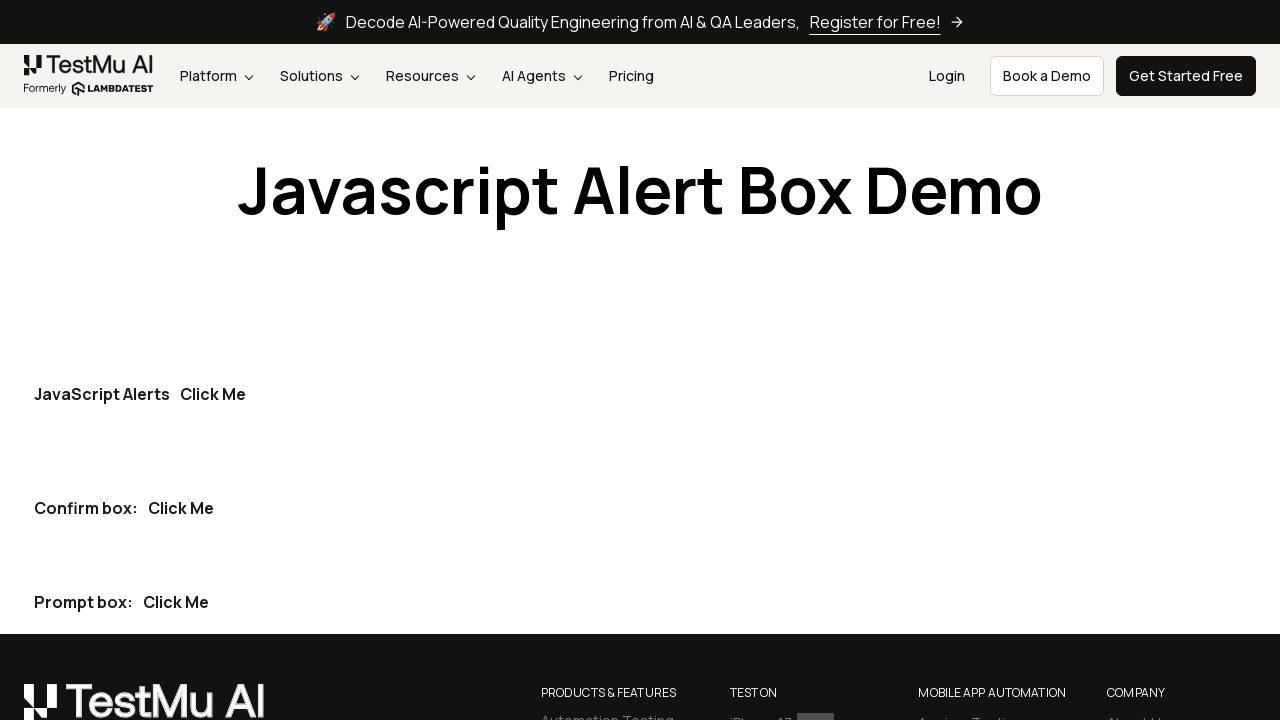

Set up event listener to handle prompt dialog and accept with text 'natan'
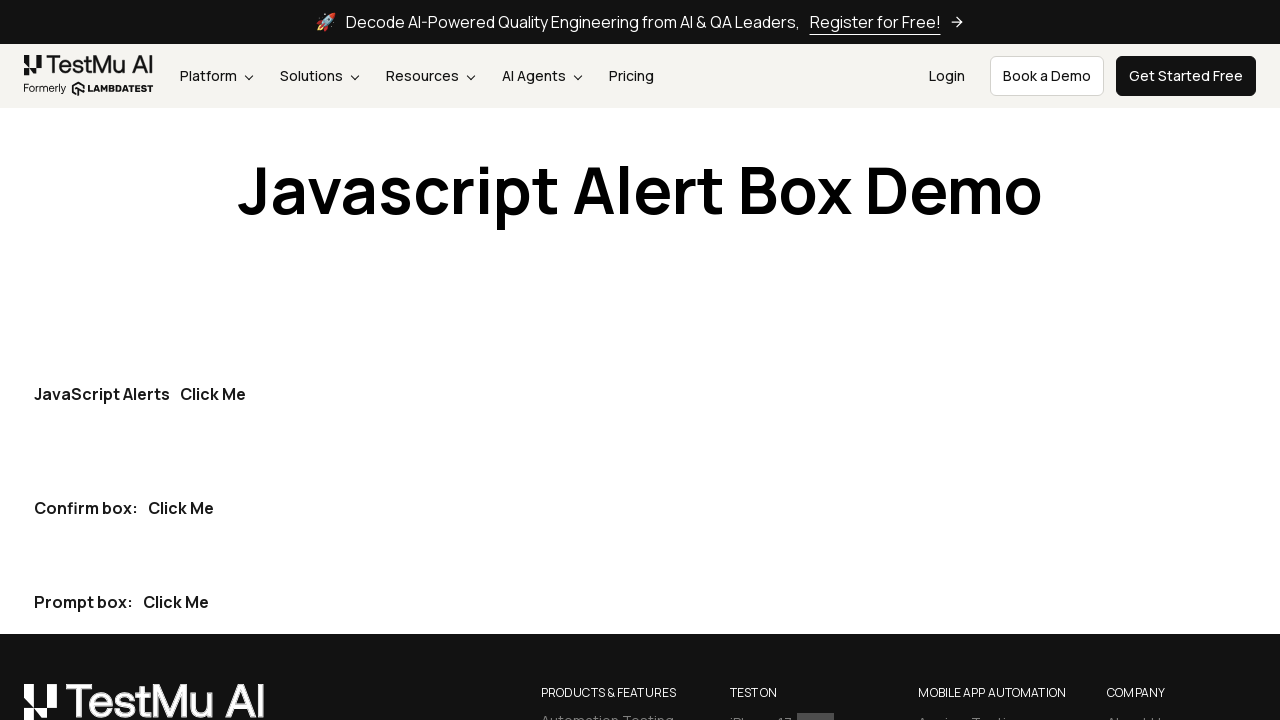

Clicked the third 'Click Me' button to trigger prompt box at (176, 602) on button:has-text('Click Me') >> nth=2
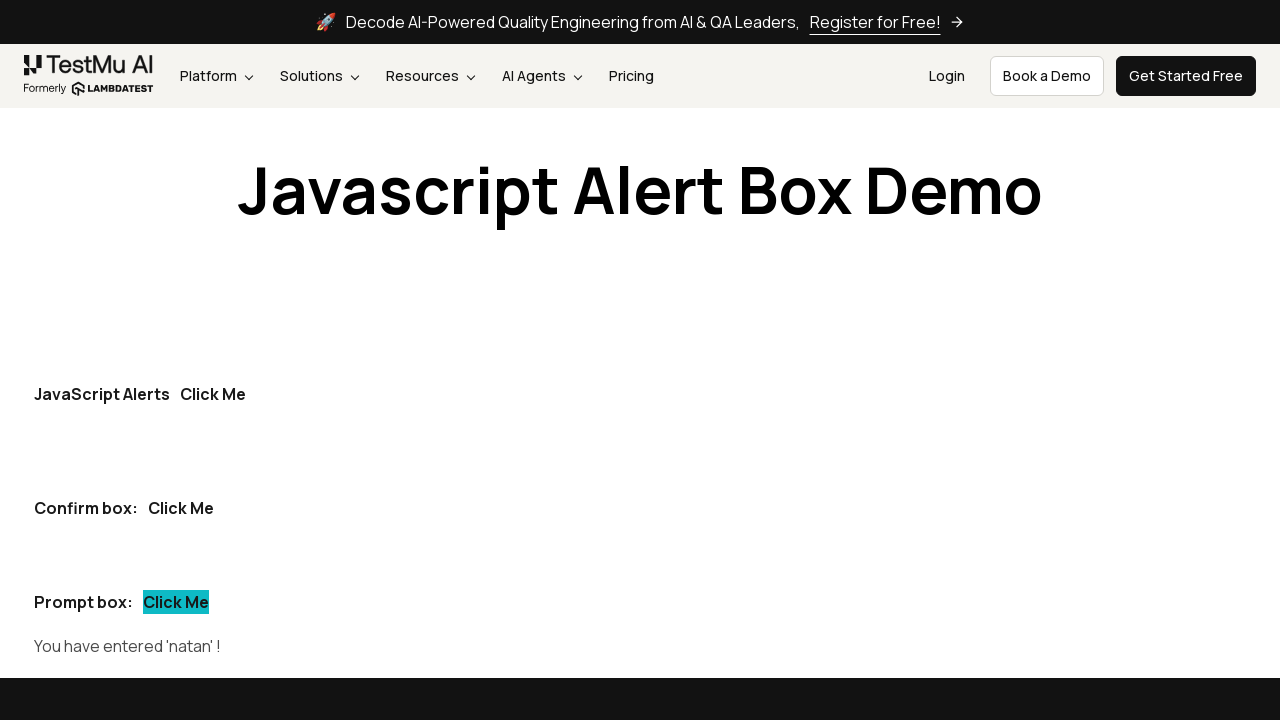

Verified that the entered text 'natan' is displayed in the prompt demo element
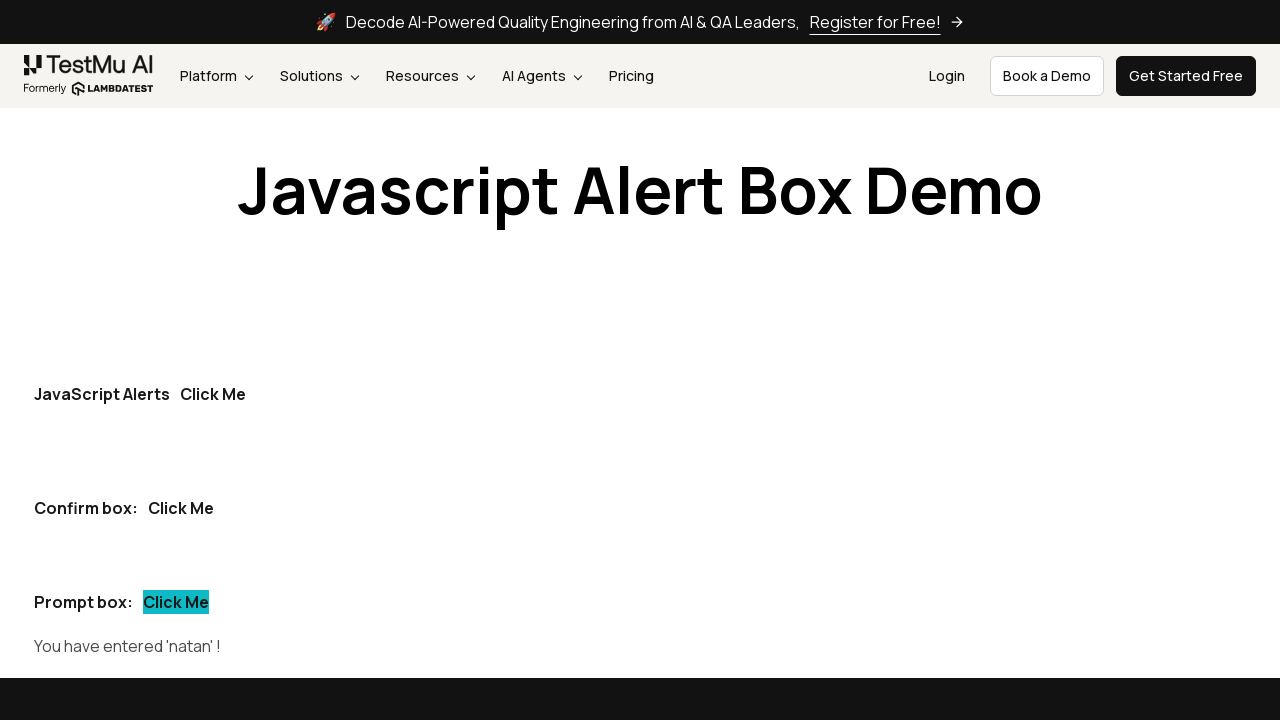

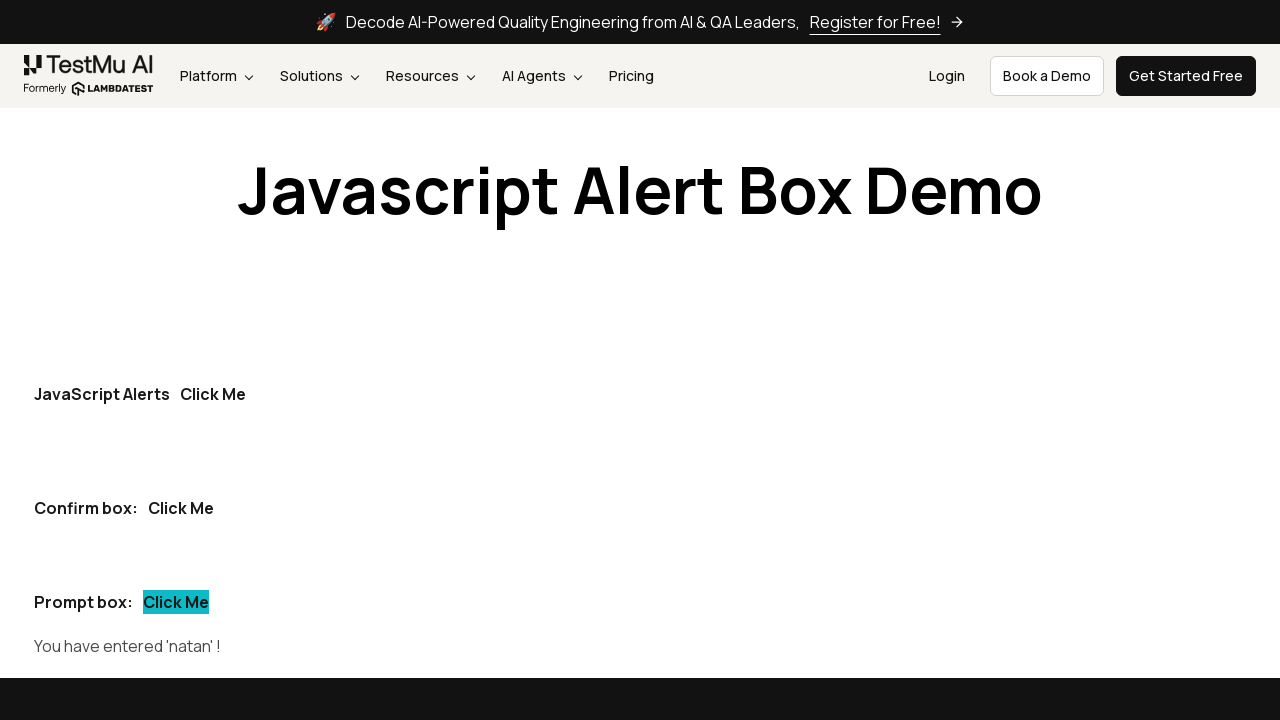